Tests radio button selection by text on W3Schools Bootstrap forms page

Starting URL: https://www.w3schools.com/bootstrap/tryit.asp?filename=trybs_form_radio_inline&stacked=h

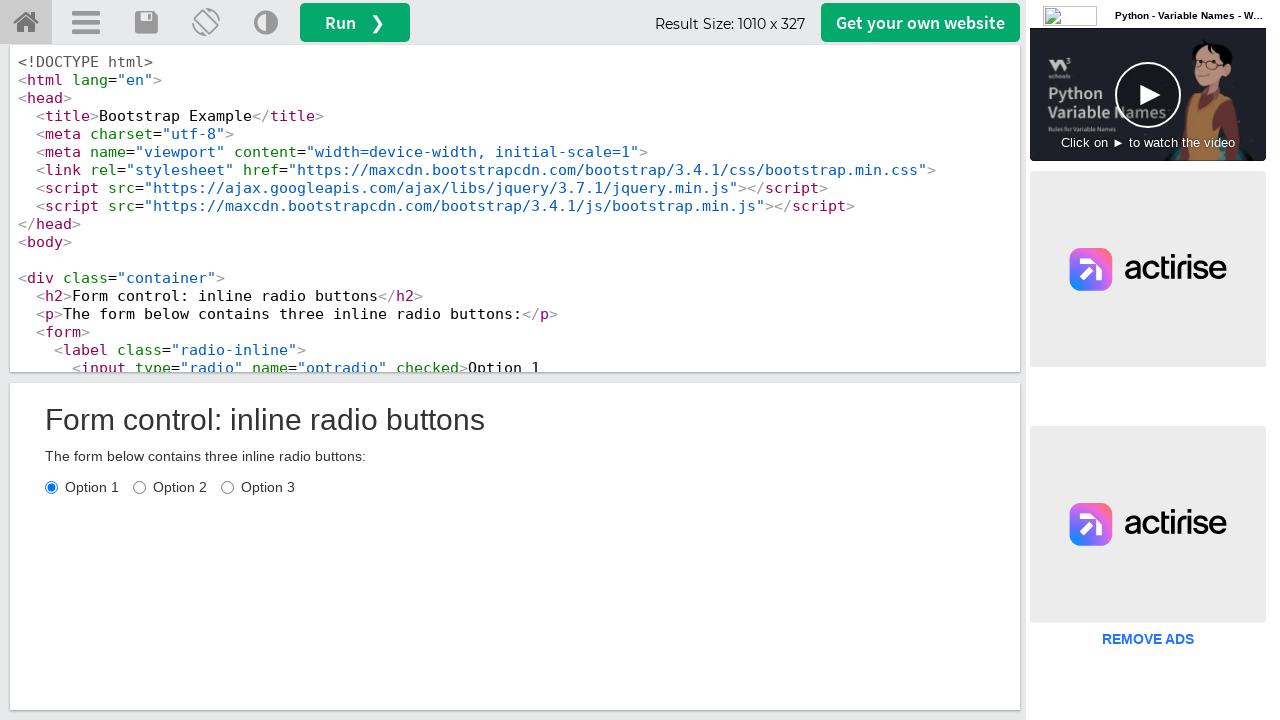

Waited for radio button input to load in iframe
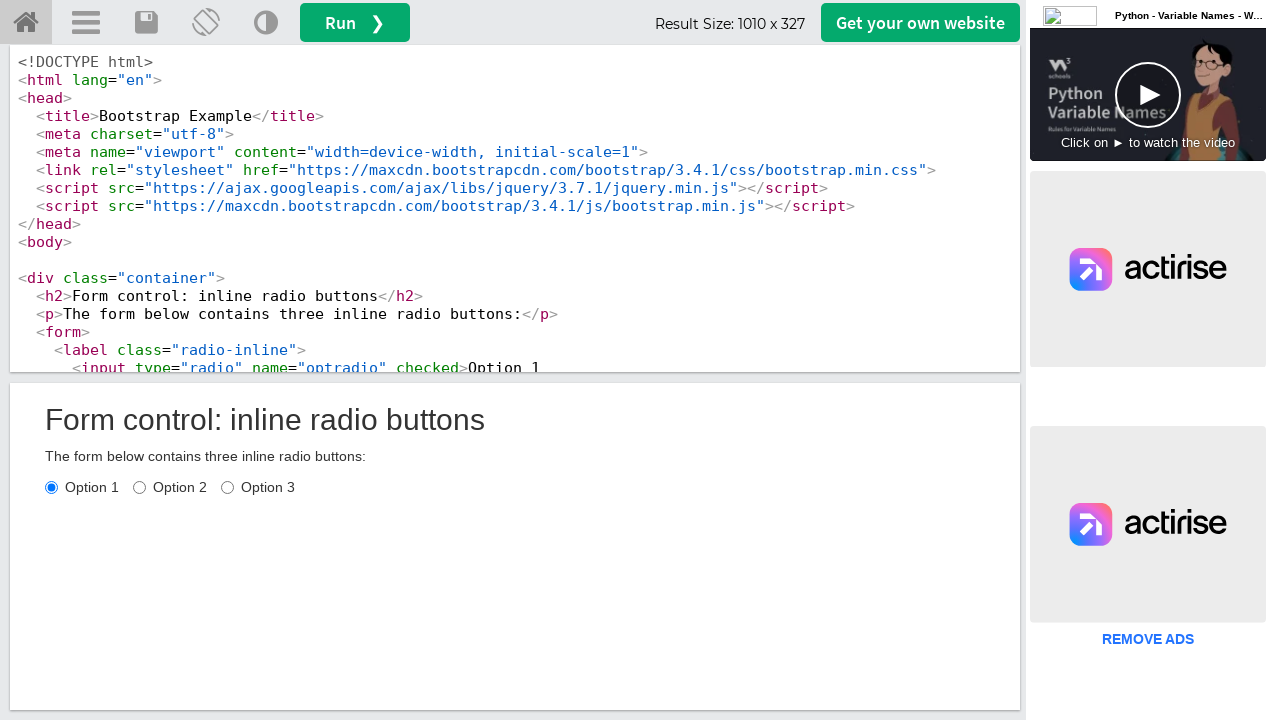

Clicked radio button with label text 'Option 2' at (170, 487) on iframe#iframeResult >> internal:control=enter-frame >> label:has-text('Option 2'
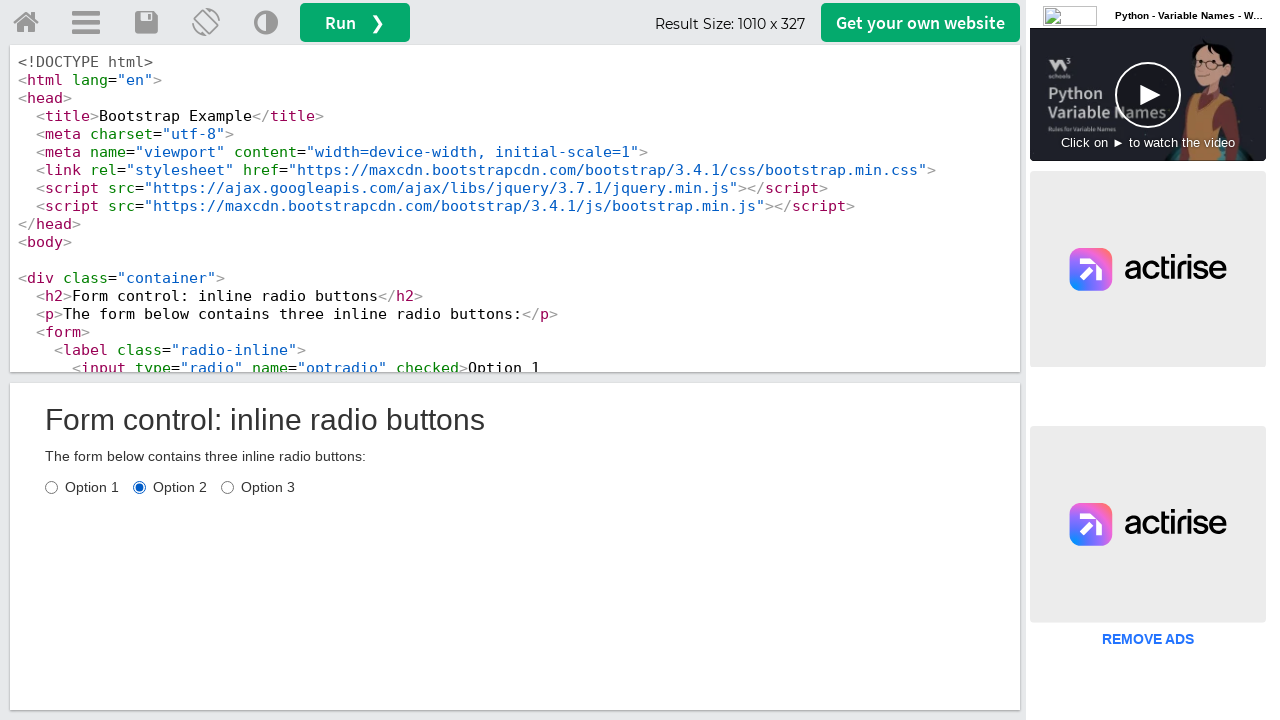

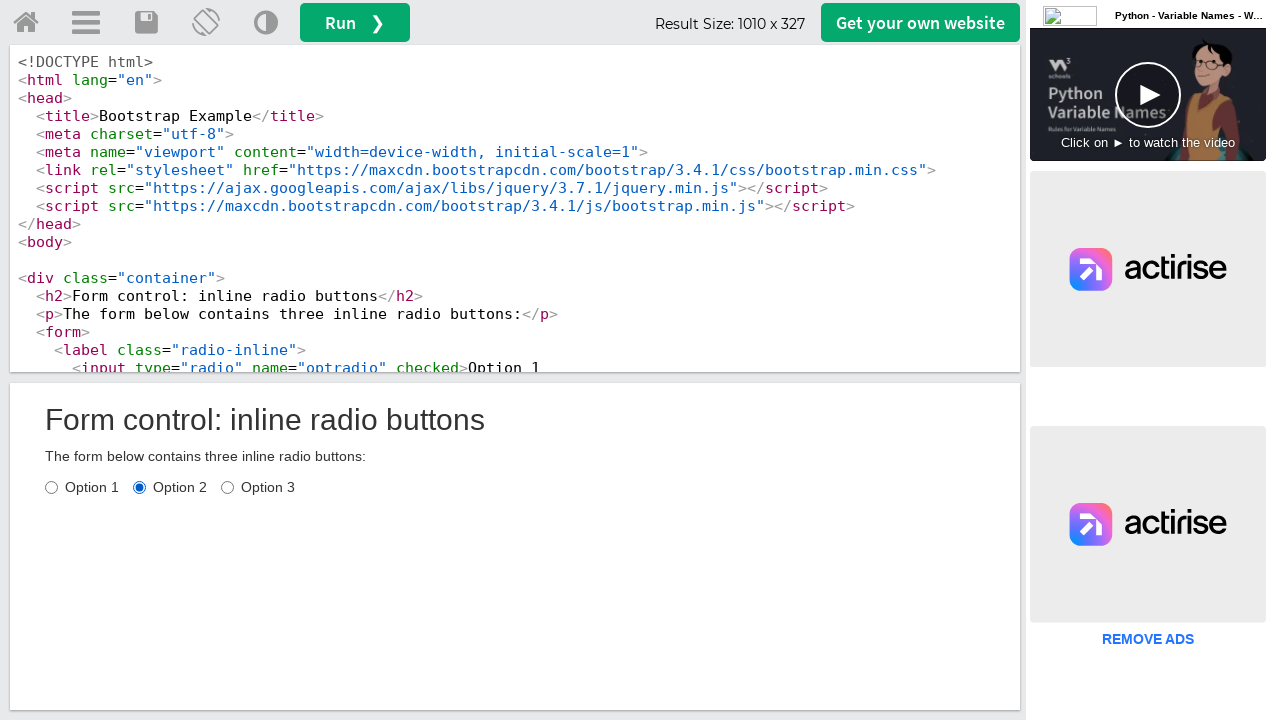